Tests window handling by clicking a link that opens a new window, extracting text from the new window, and using that information back in the original window

Starting URL: https://rahulshettyacademy.com/loginpagePractise/#

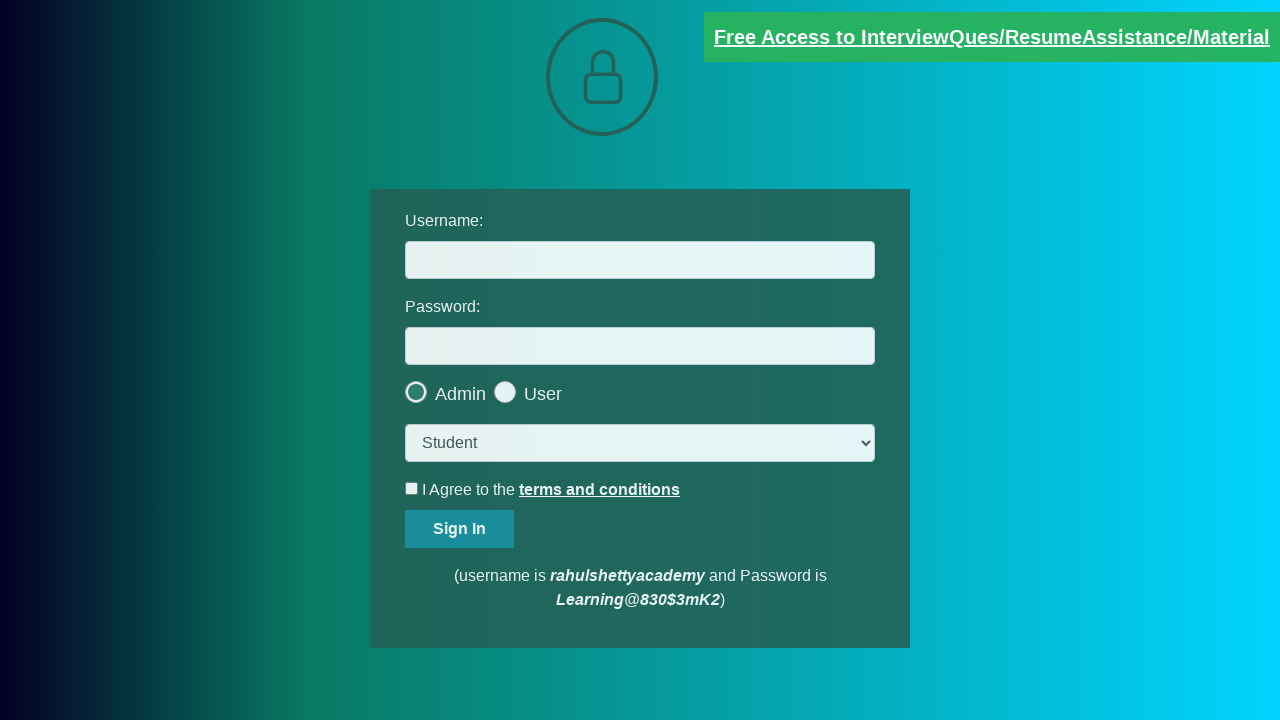

Clicked blinking text link to open new window at (992, 37) on .blinkingText
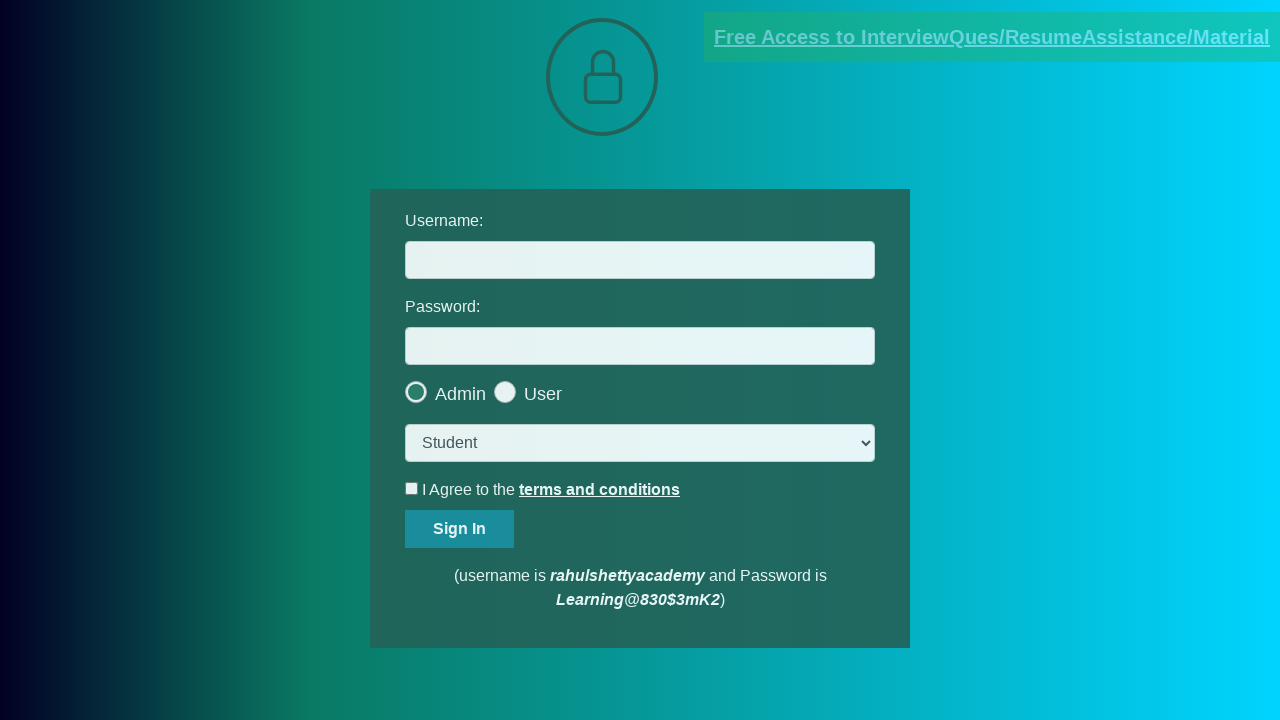

Captured new window/page
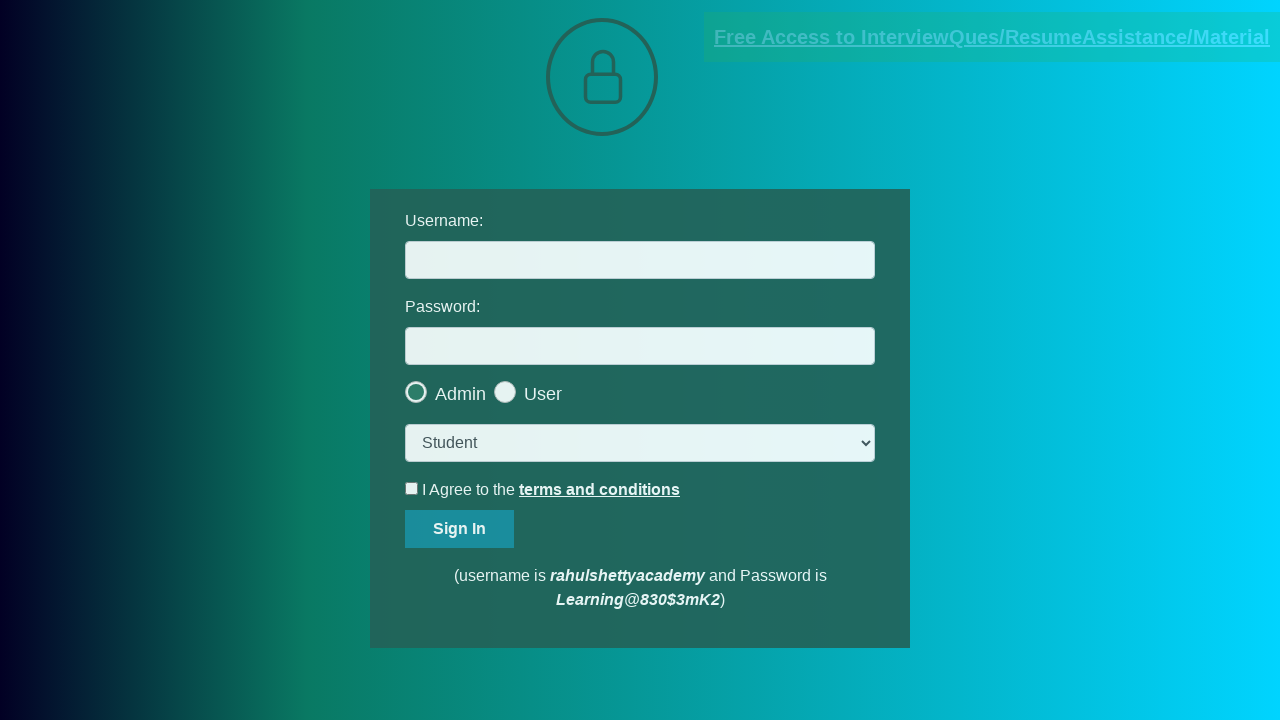

Extracted red paragraph text from new window
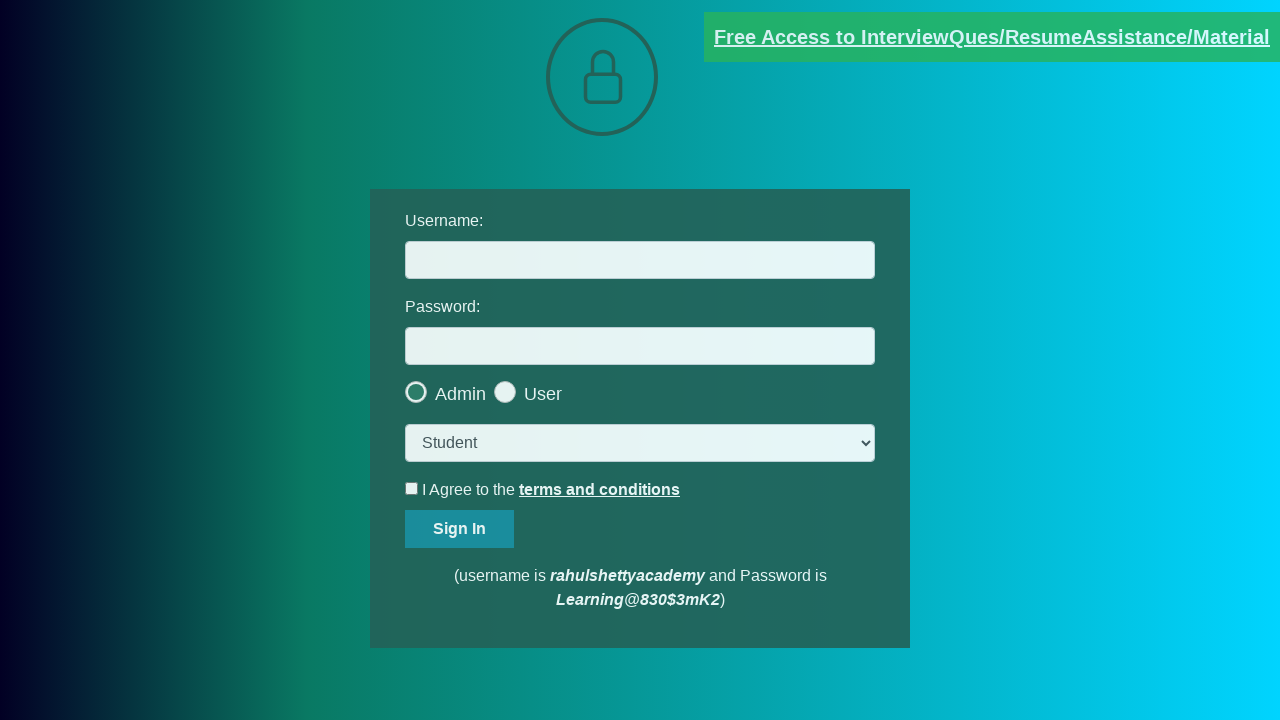

Parsed email ID: mentor@rahulshettyacademy.com
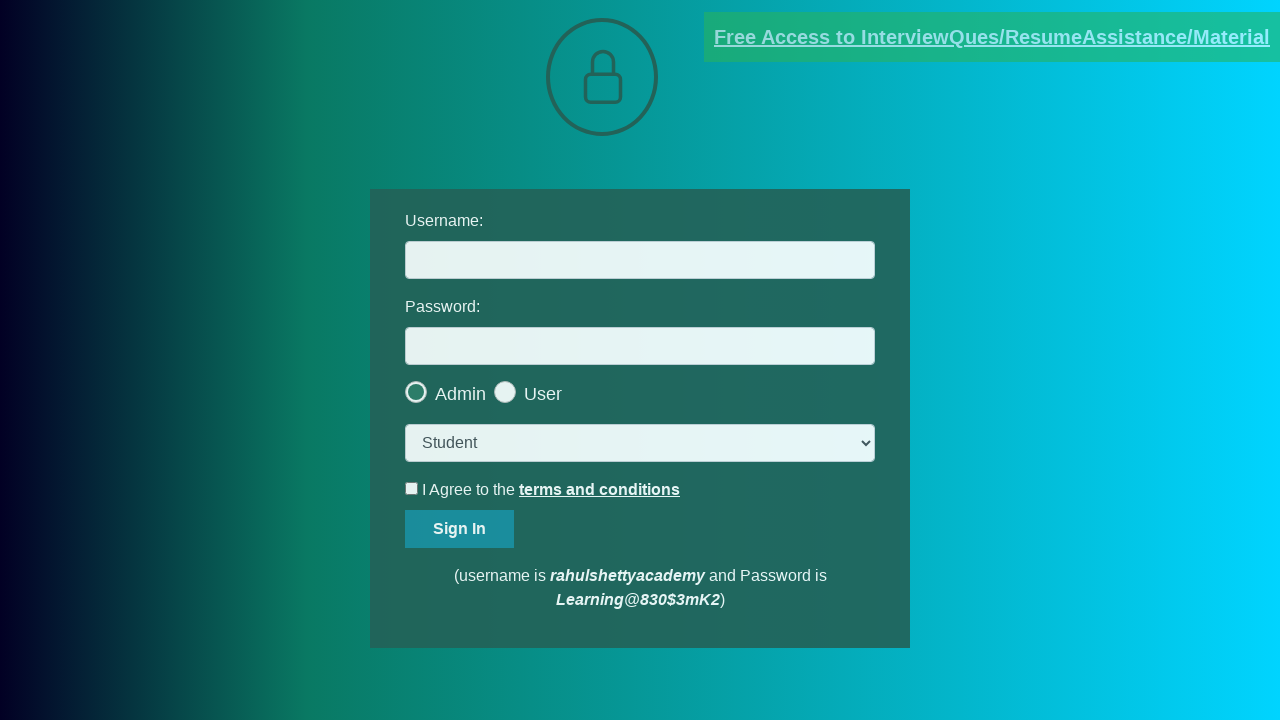

Filled username field with extracted email: mentor@rahulshettyacademy.com on #username
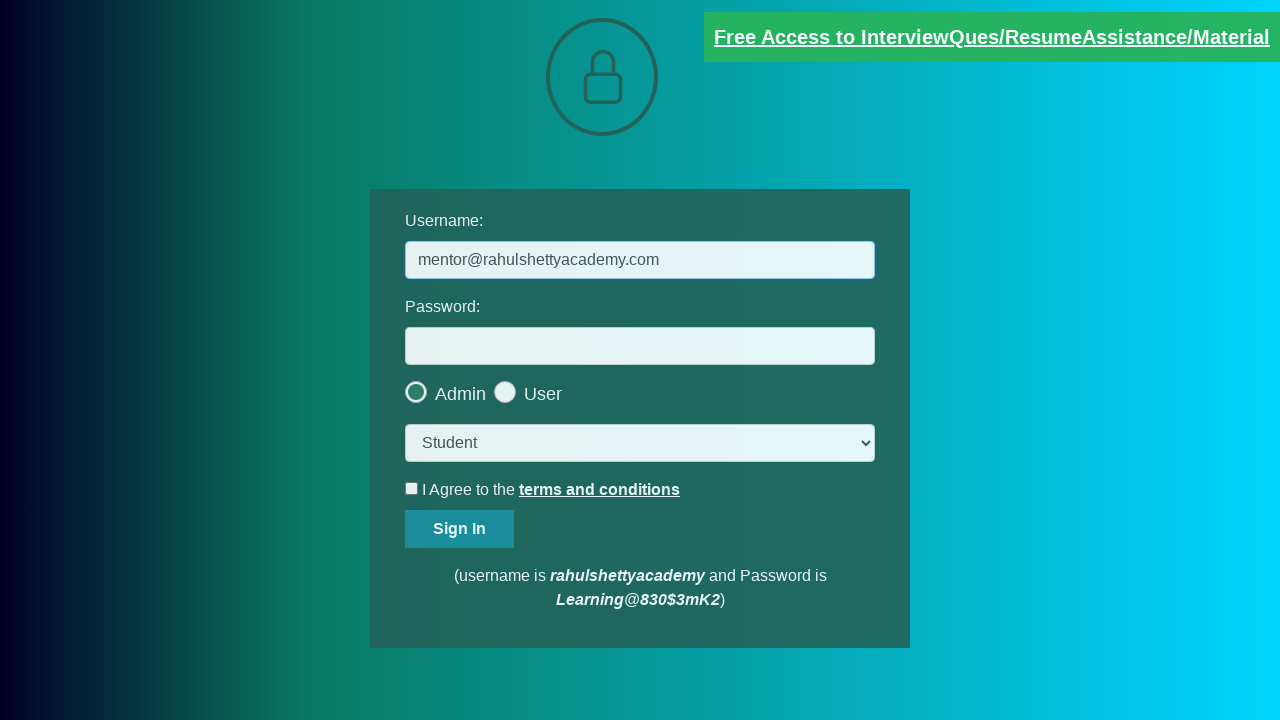

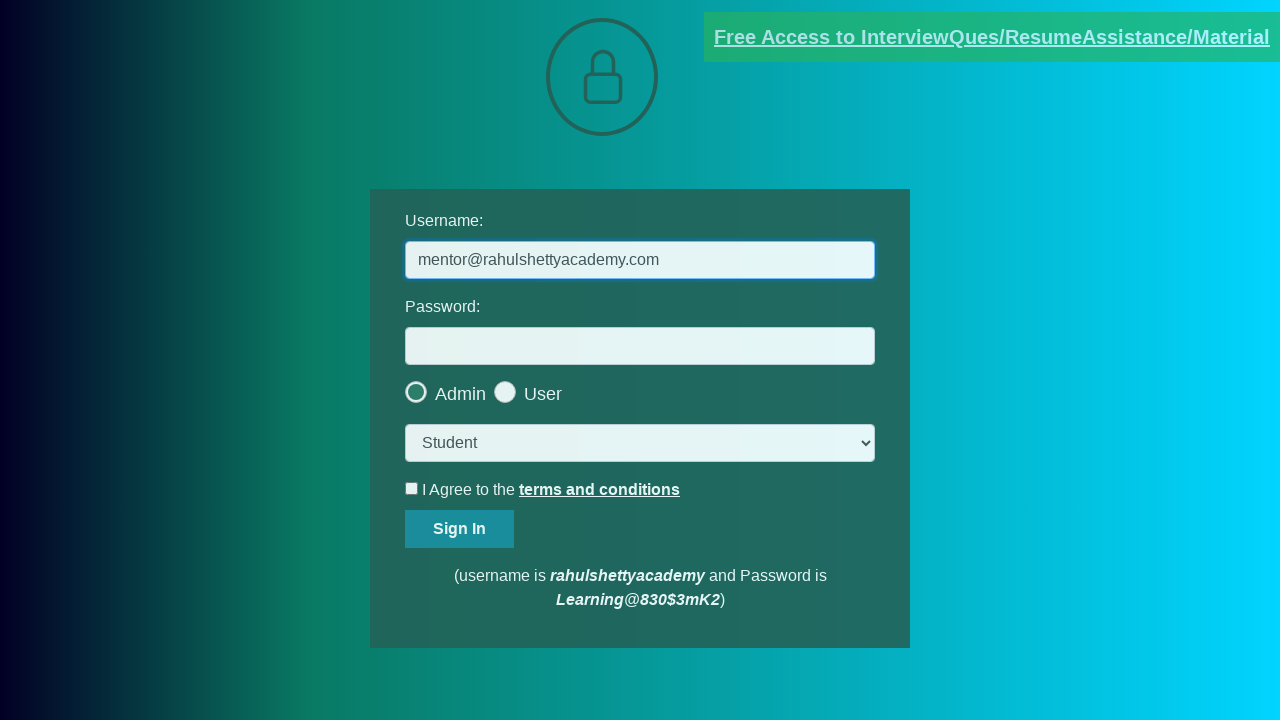